Tests adding a new todo item by clicking the input field, filling in a task description, and pressing Enter to submit

Starting URL: https://demo.playwright.dev/todomvc/#/

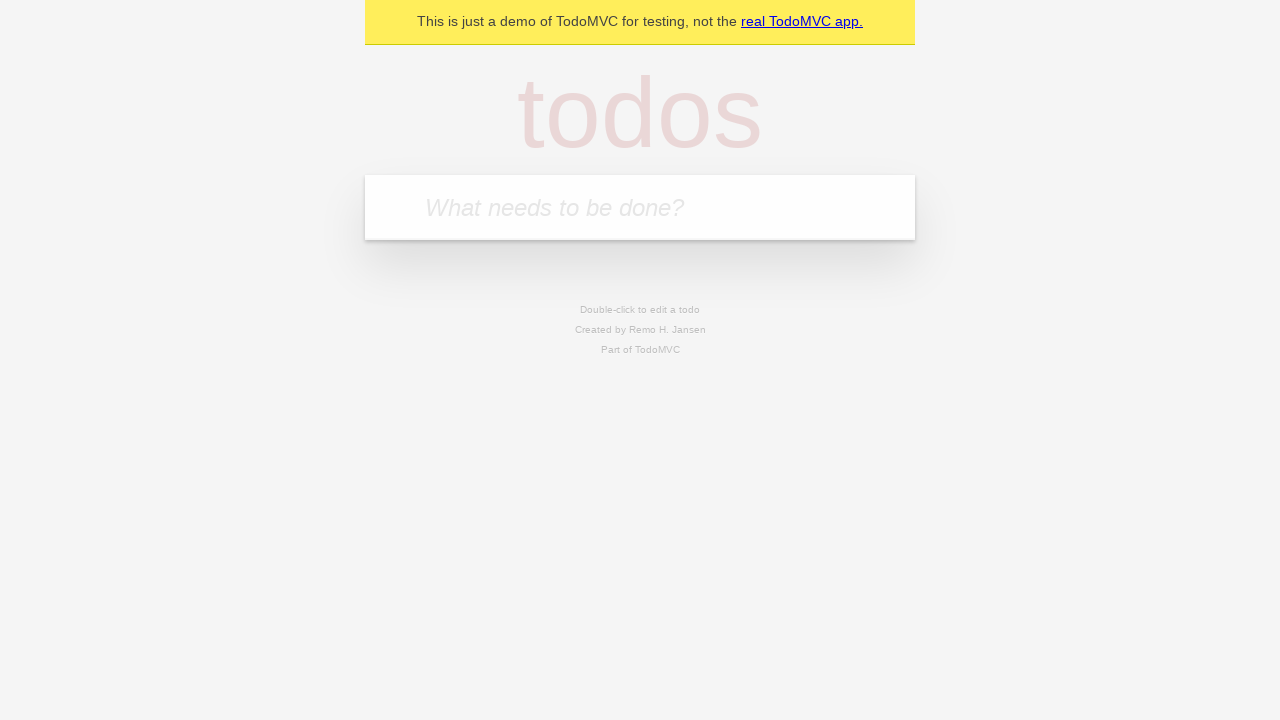

Clicked on the todo input field at (640, 207) on internal:attr=[placeholder="What needs to be done?"i]
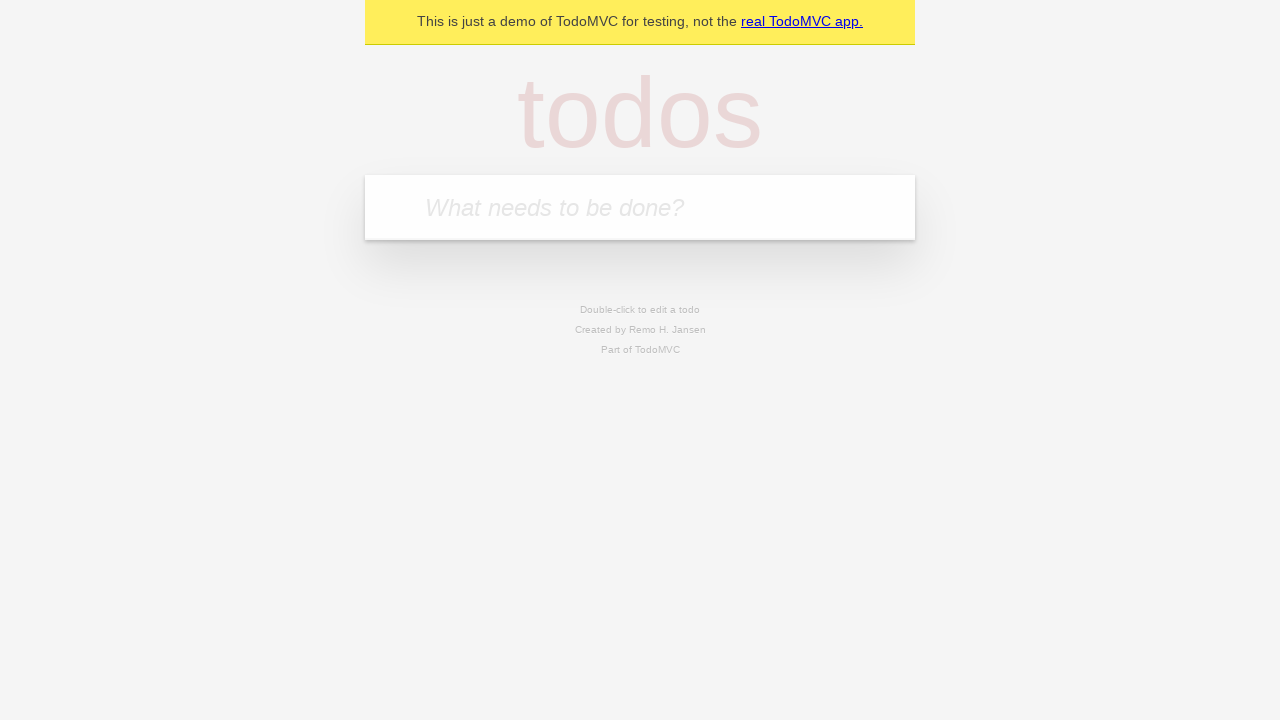

Filled in the todo item text: 'Создать первый сценарий playwright' on internal:attr=[placeholder="What needs to be done?"i]
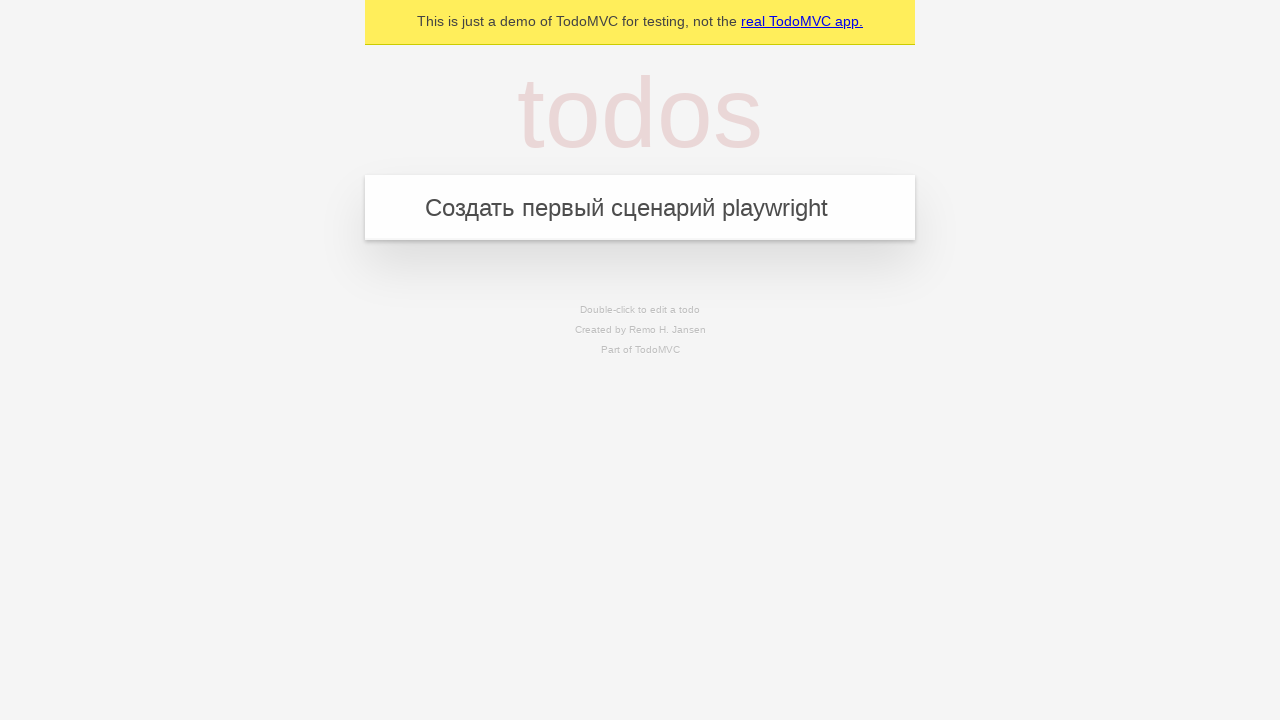

Pressed Enter to submit the new todo item on internal:attr=[placeholder="What needs to be done?"i]
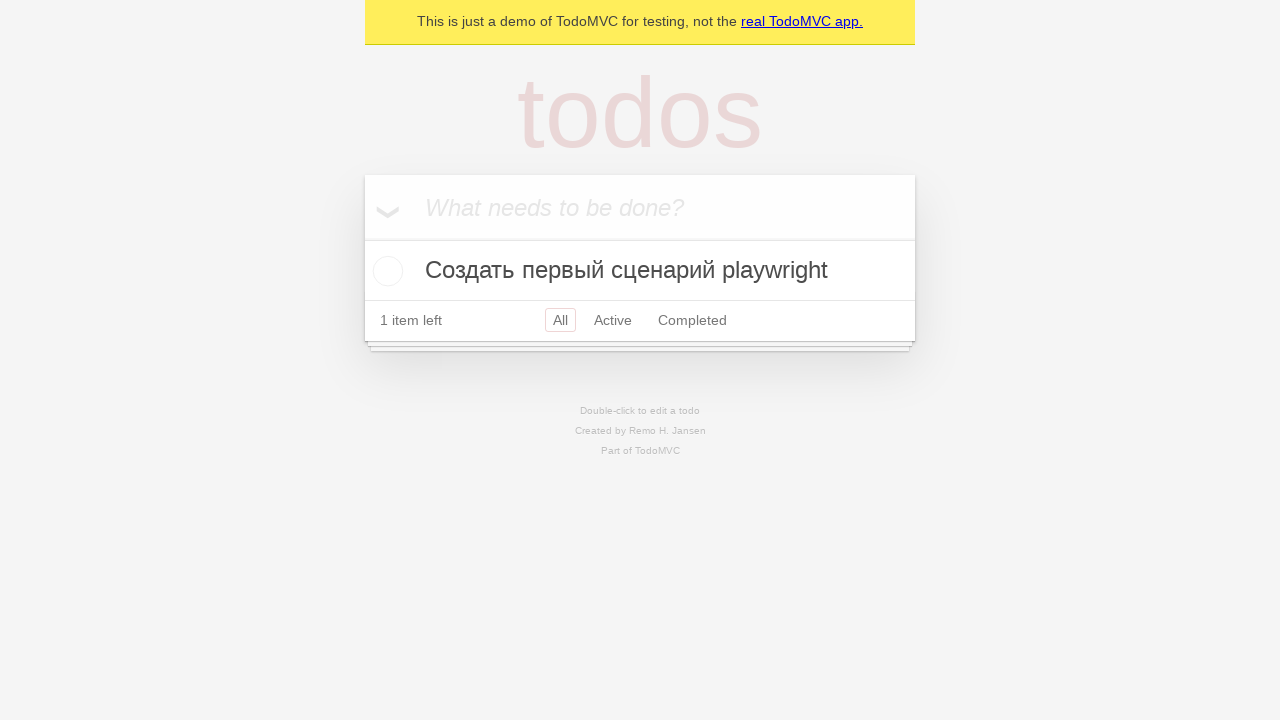

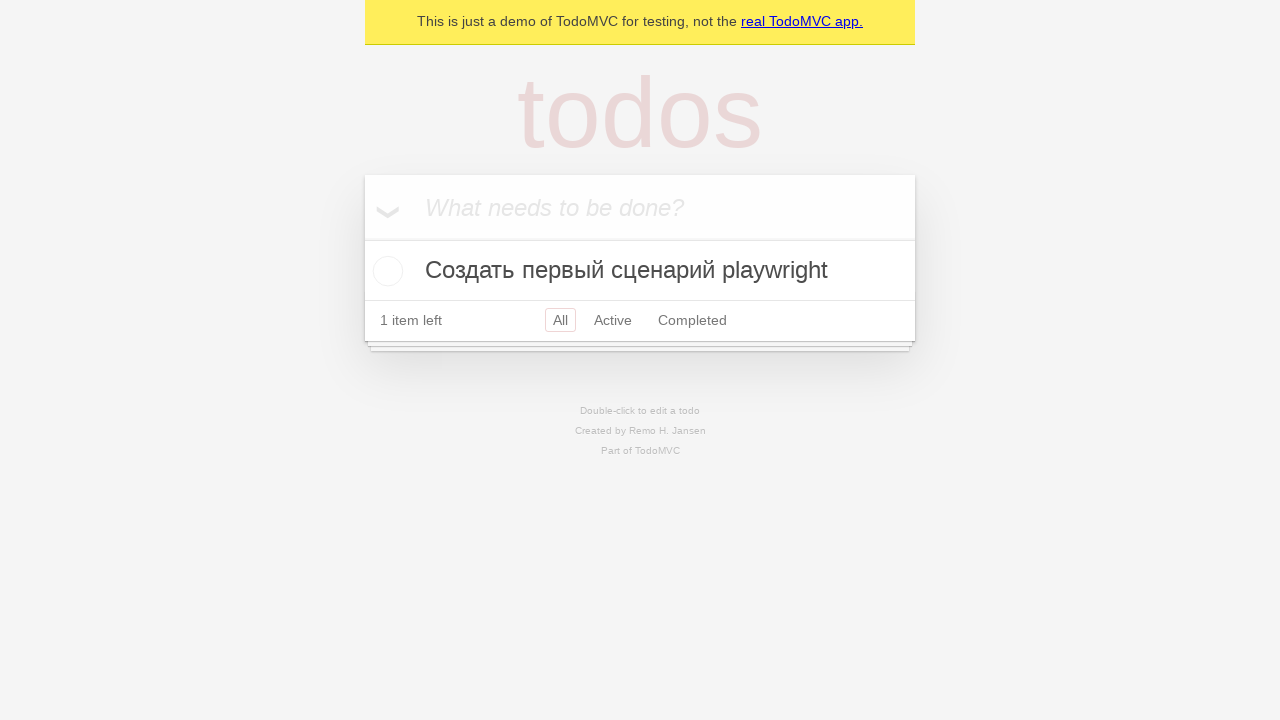